Tests opening multiple footer links in new tabs using keyboard shortcuts and then iterates through the opened windows to verify they loaded correctly.

Starting URL: http://qaclickacademy.com/practice.php

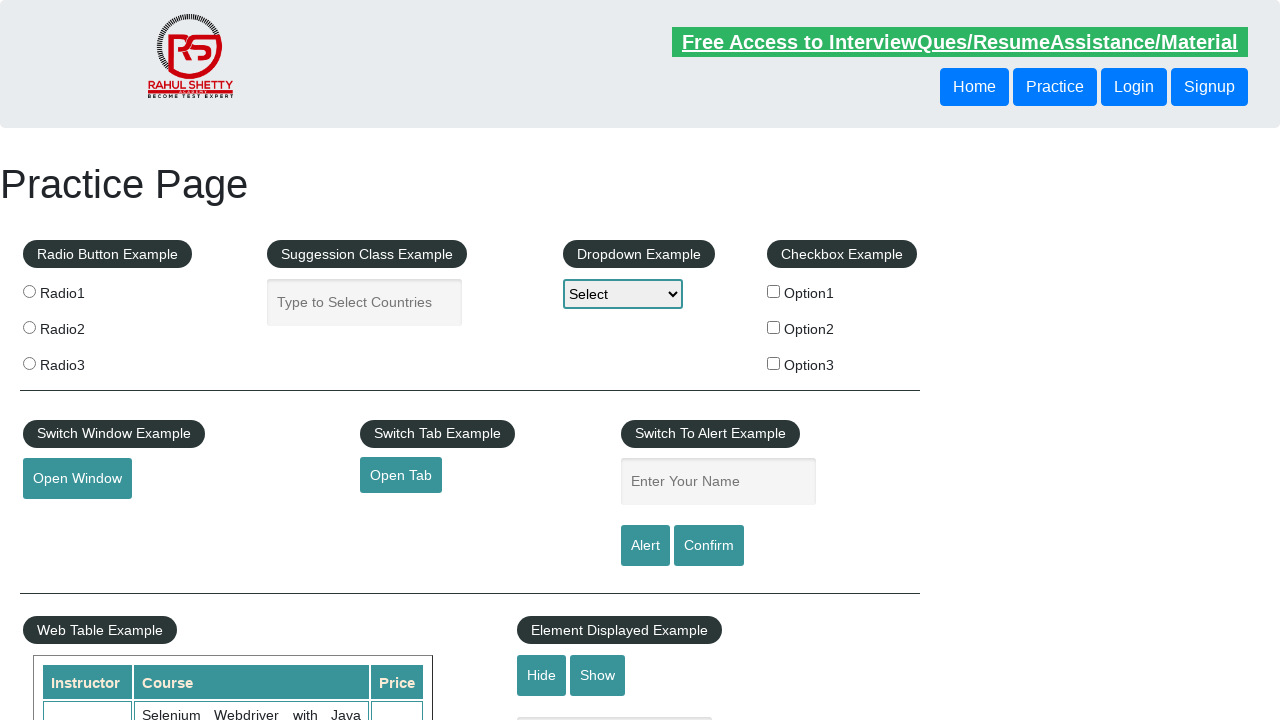

Waited for footer element to be present
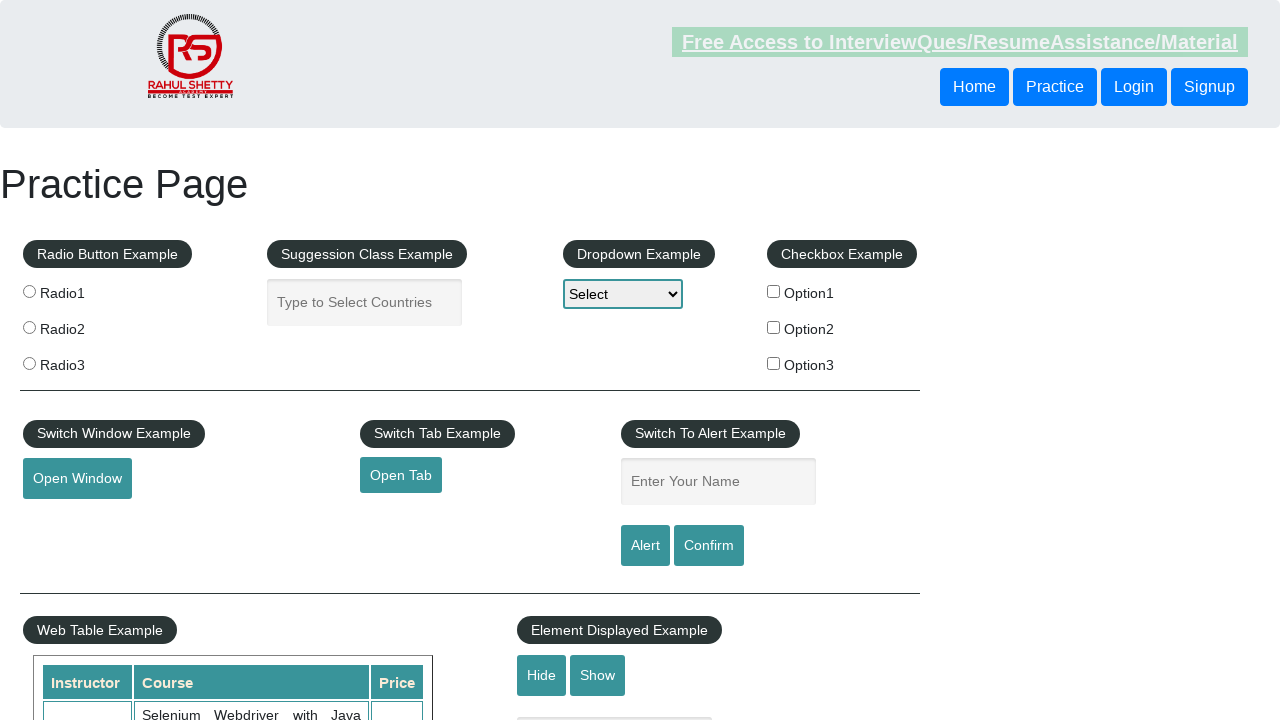

Located footer section with links
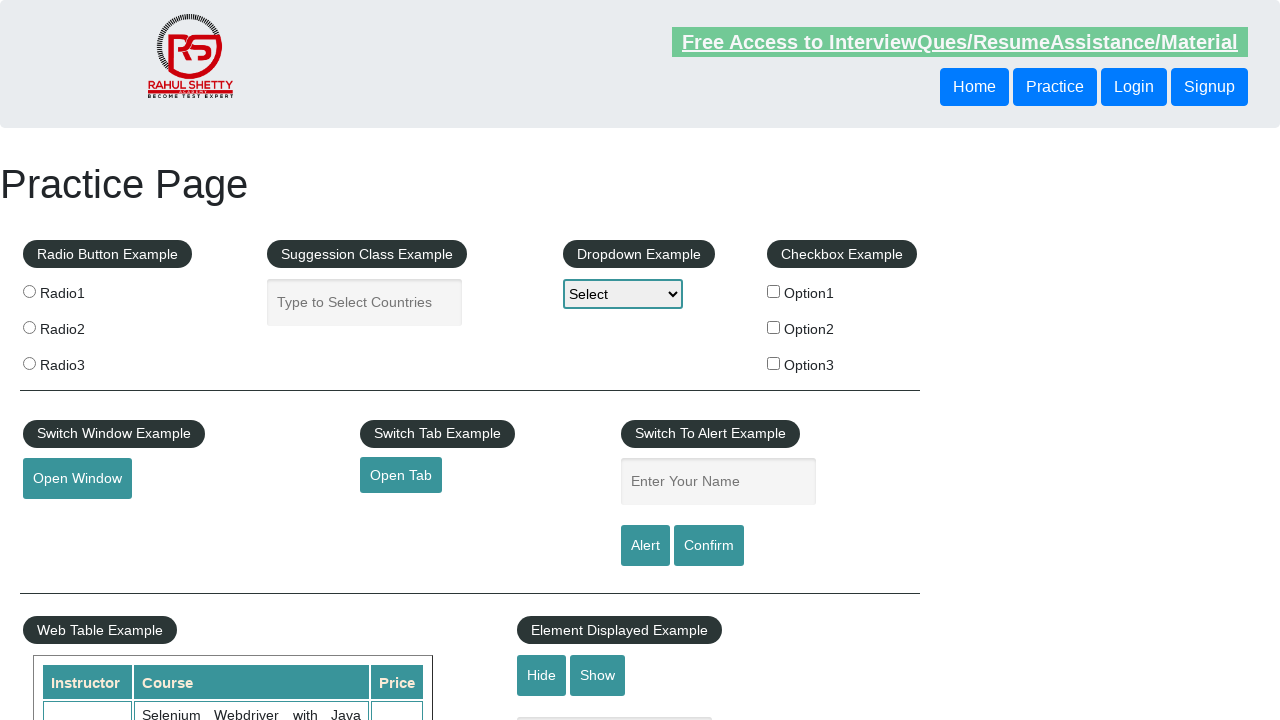

Located all anchor links in footer
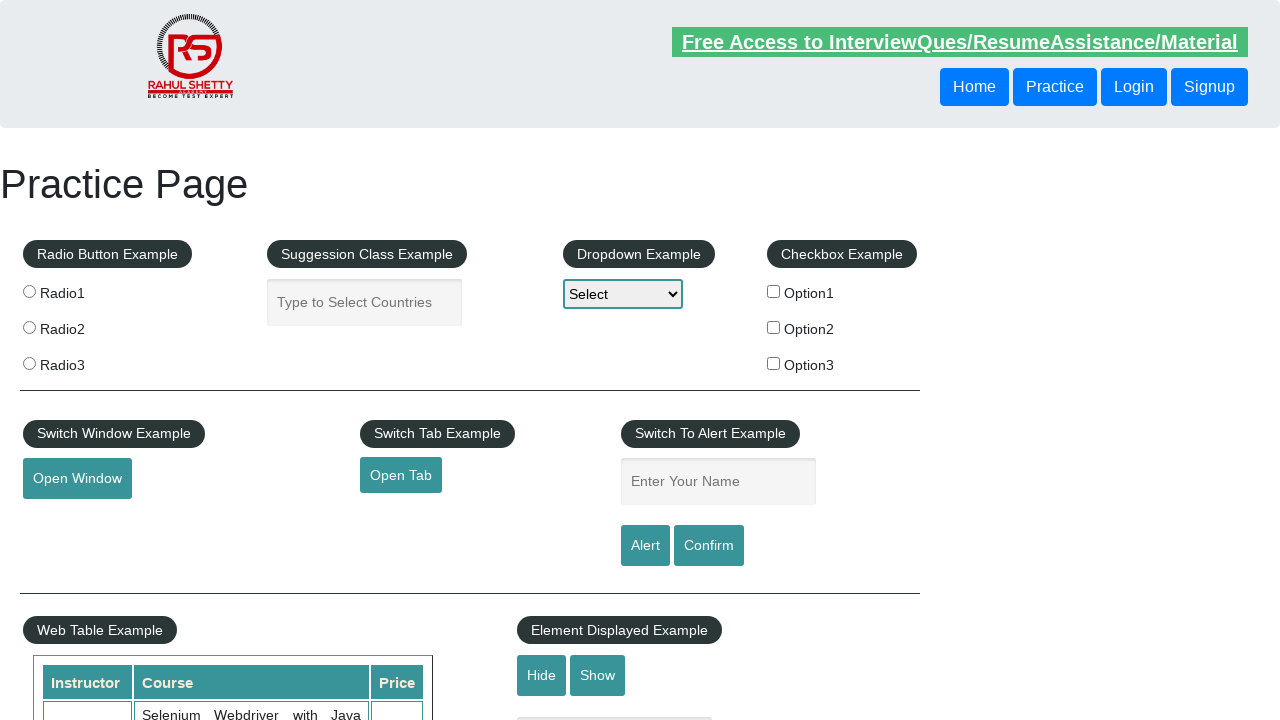

Found 5 footer links
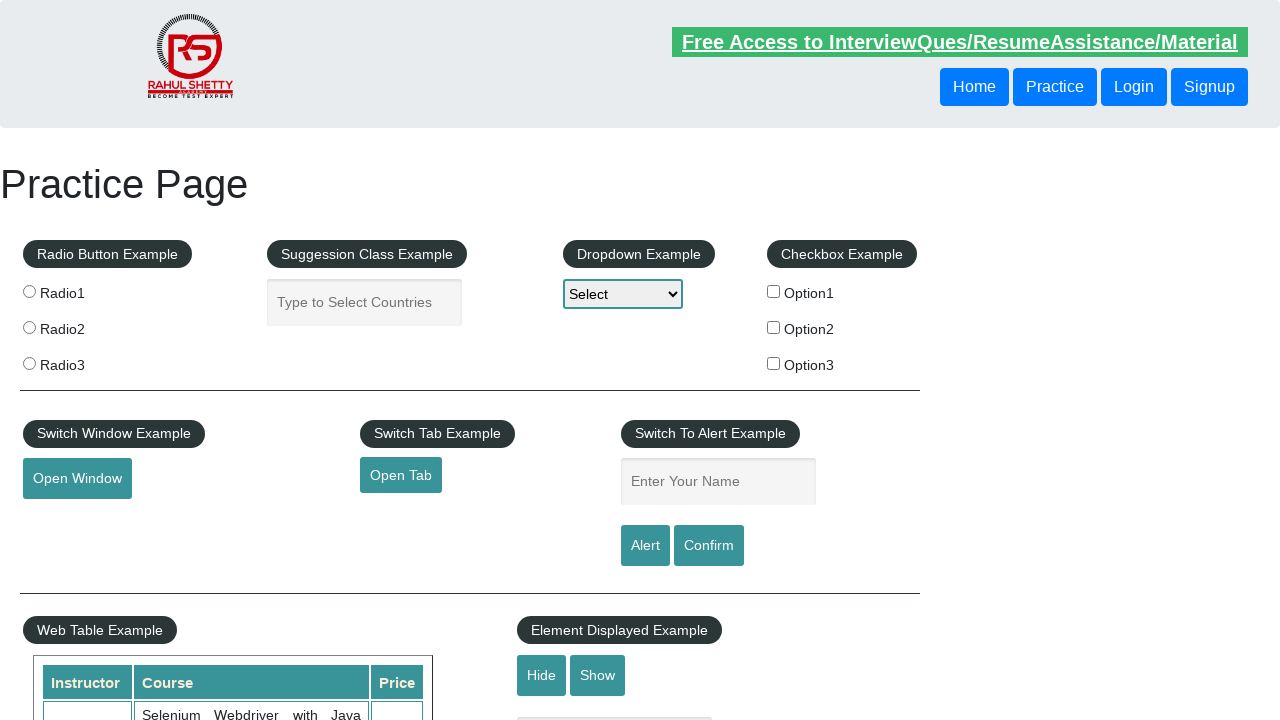

Opened footer link 1 in new tab using Ctrl+Click at (68, 520) on xpath=//tbody/tr/td[1]/ul[1] >> a >> nth=1
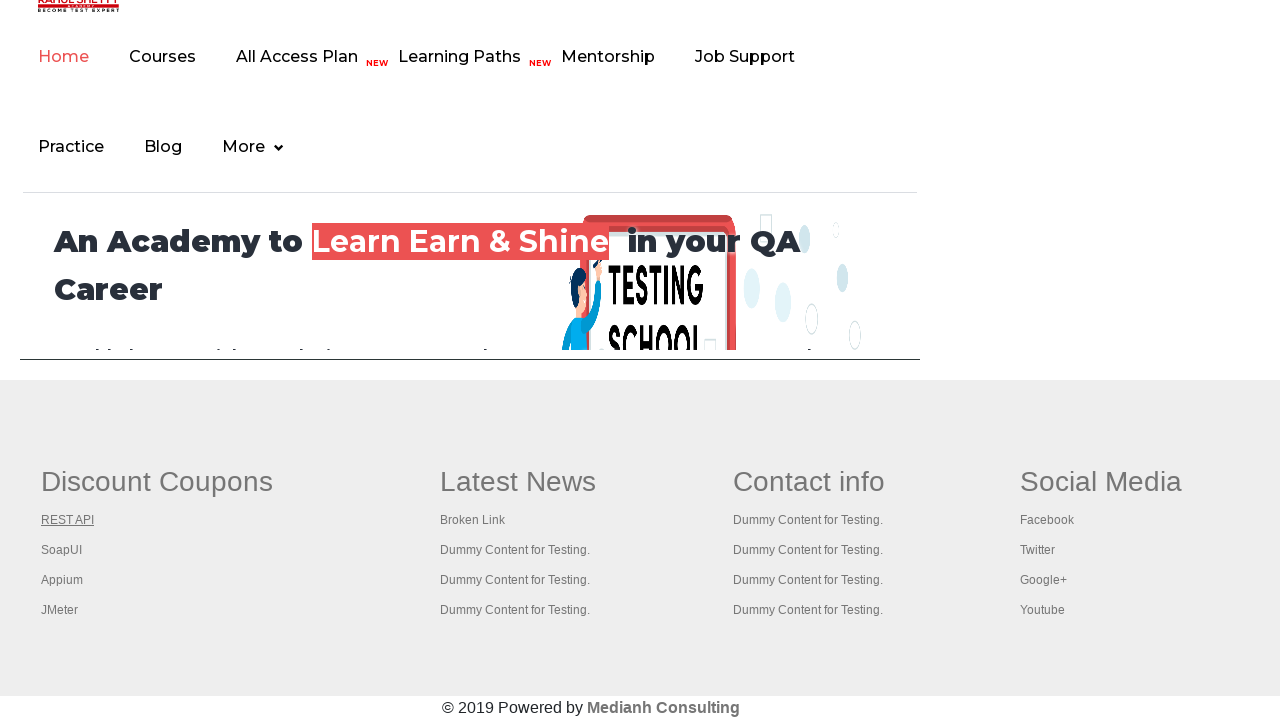

Opened footer link 2 in new tab using Ctrl+Click at (62, 550) on xpath=//tbody/tr/td[1]/ul[1] >> a >> nth=2
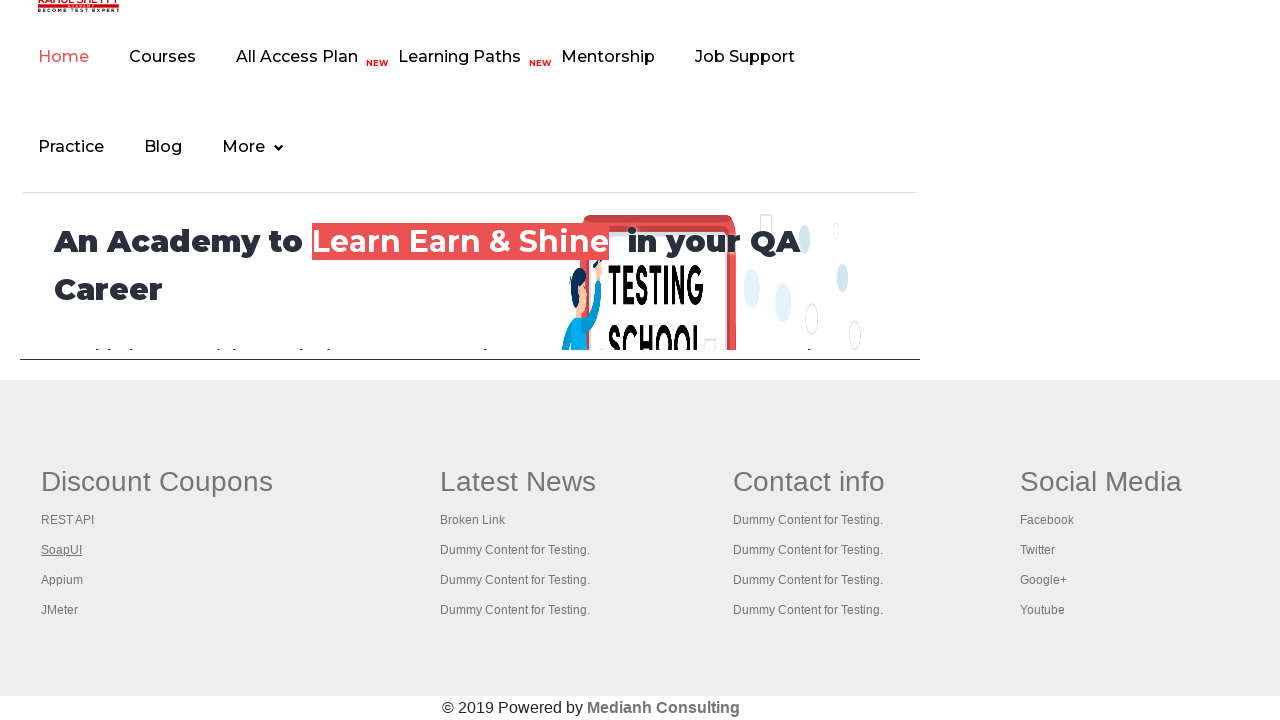

Opened footer link 3 in new tab using Ctrl+Click at (62, 580) on xpath=//tbody/tr/td[1]/ul[1] >> a >> nth=3
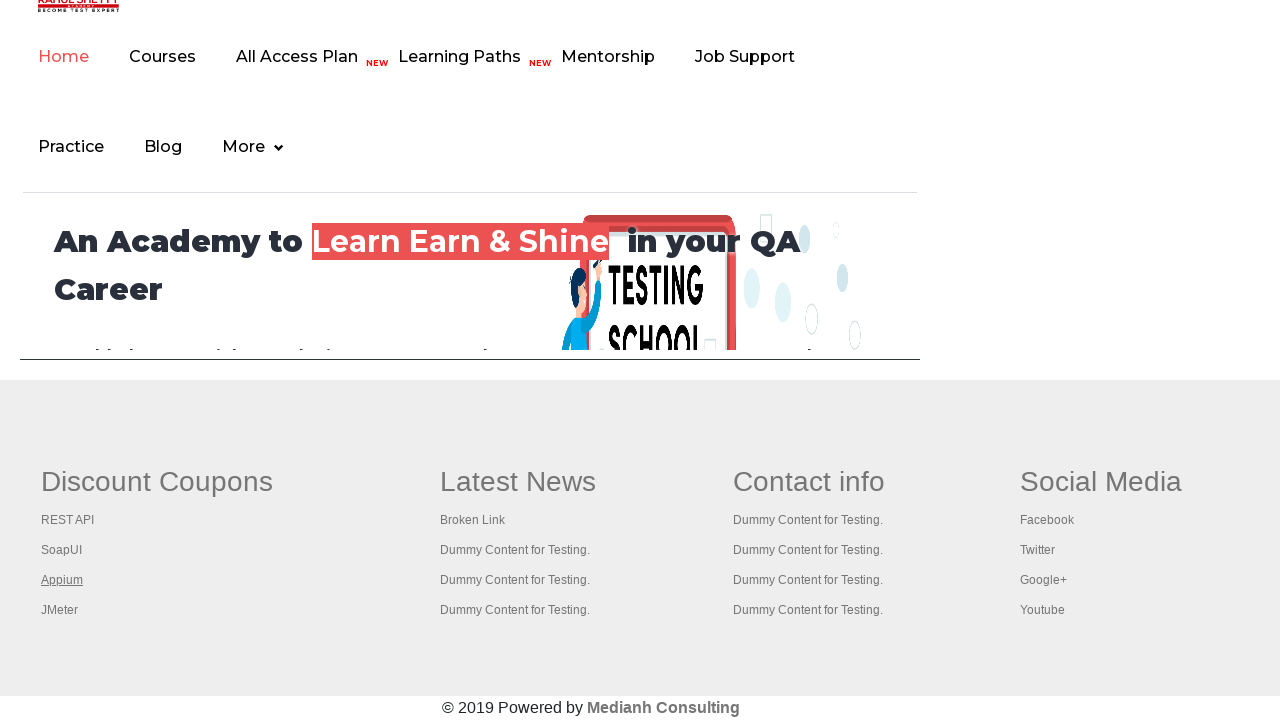

Opened footer link 4 in new tab using Ctrl+Click at (60, 610) on xpath=//tbody/tr/td[1]/ul[1] >> a >> nth=4
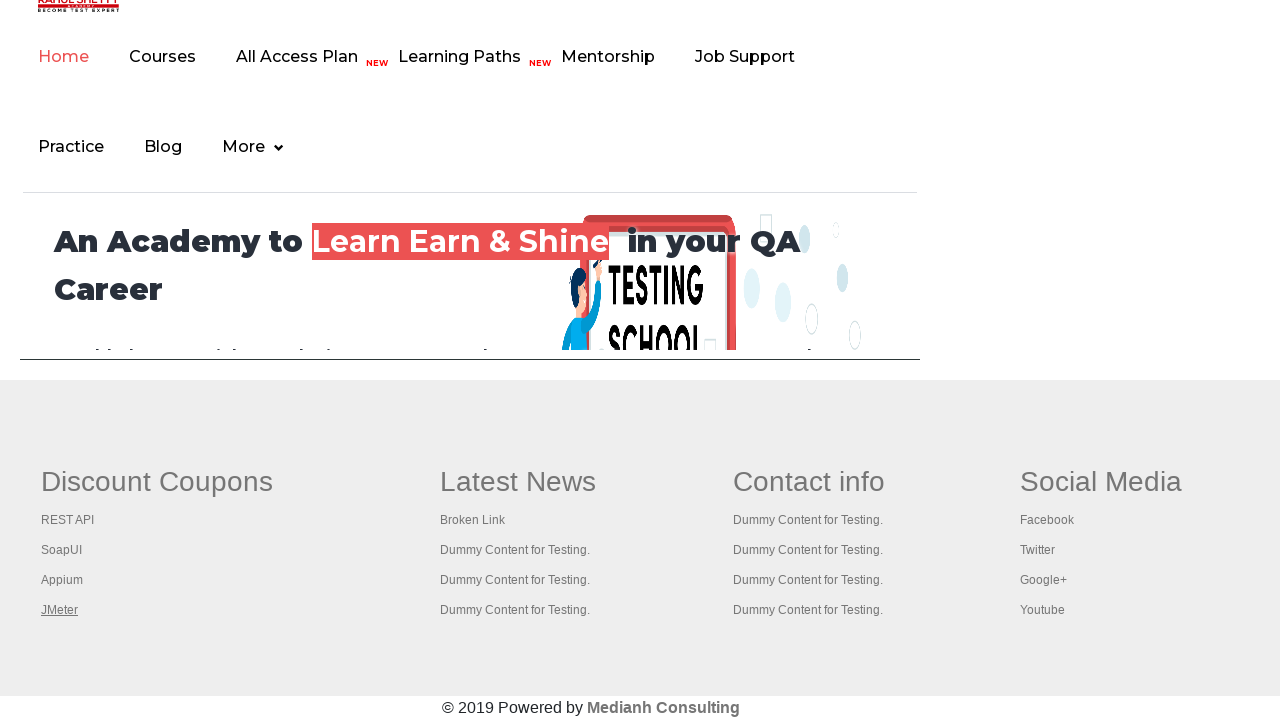

Waited for all new tabs to open
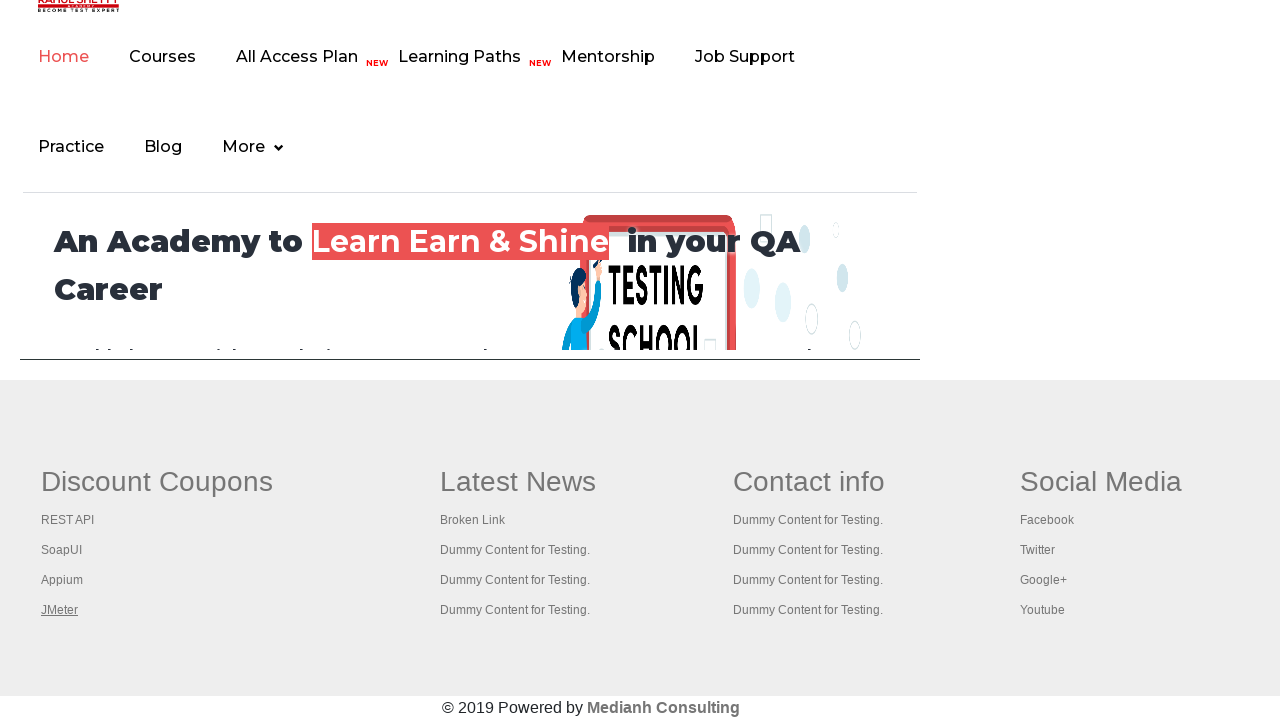

Retrieved 5 total pages/tabs from context
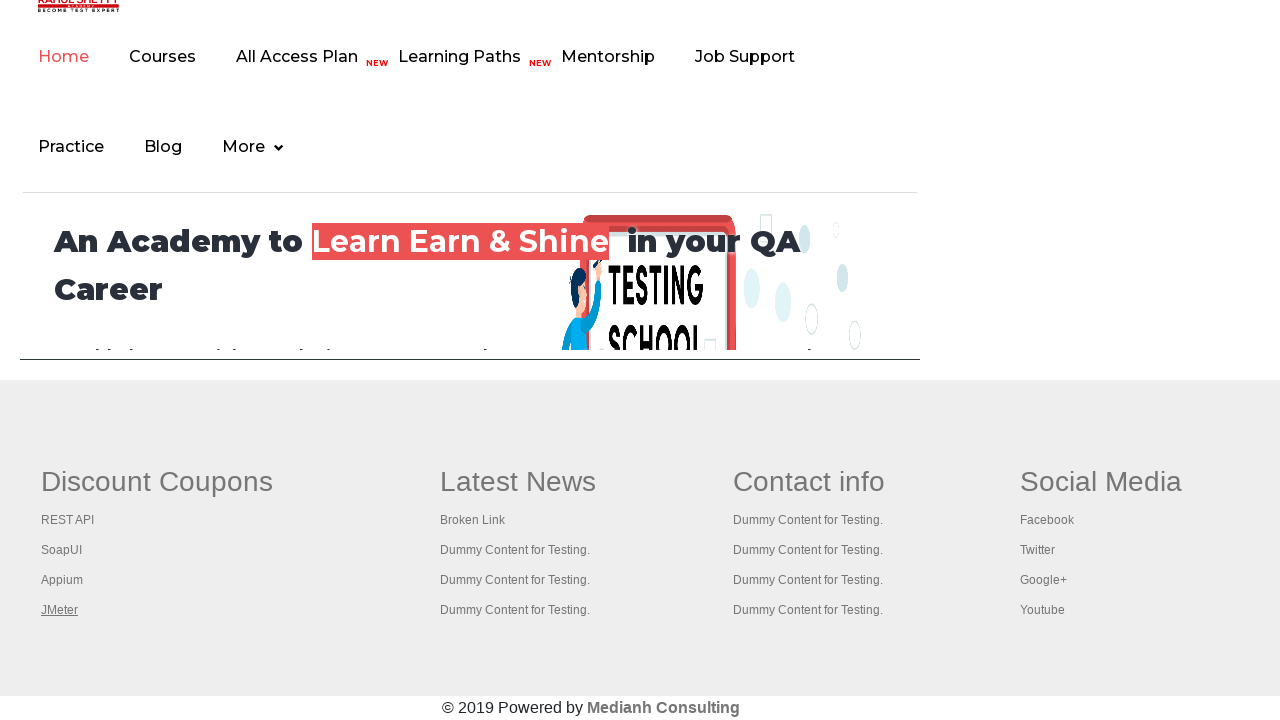

Brought opened page to front
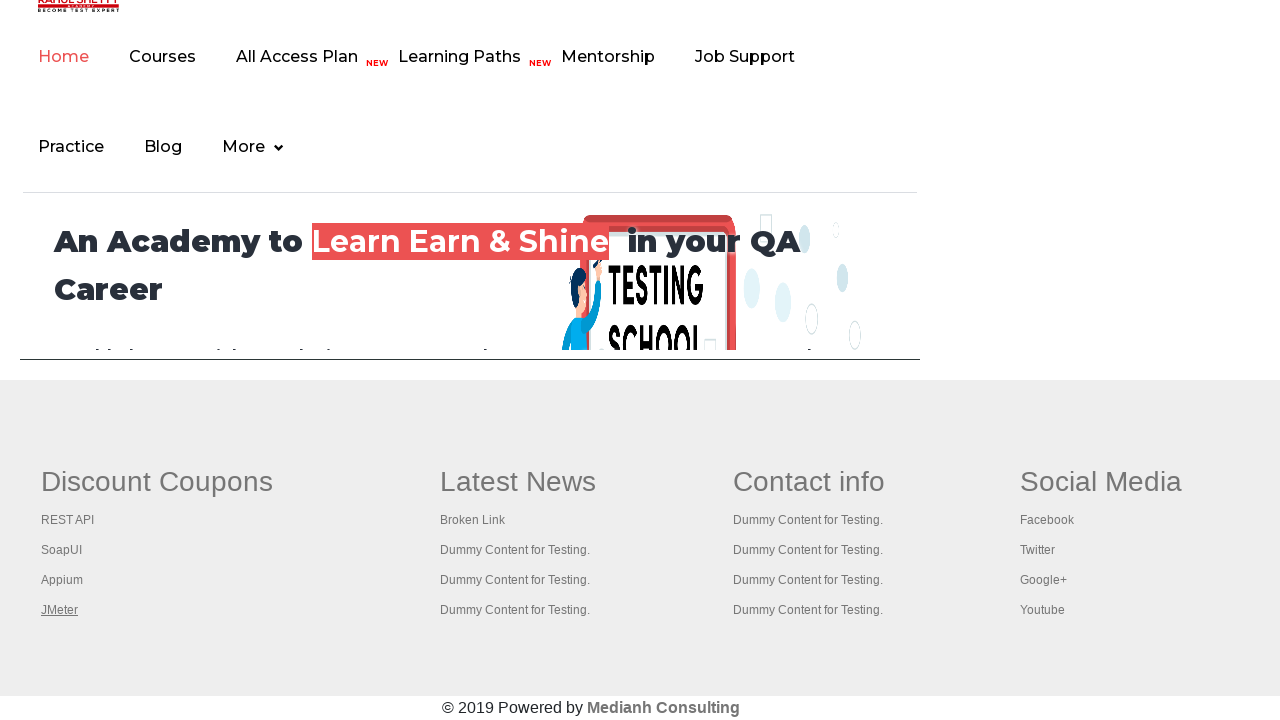

Verified page loaded with title: Practice Page
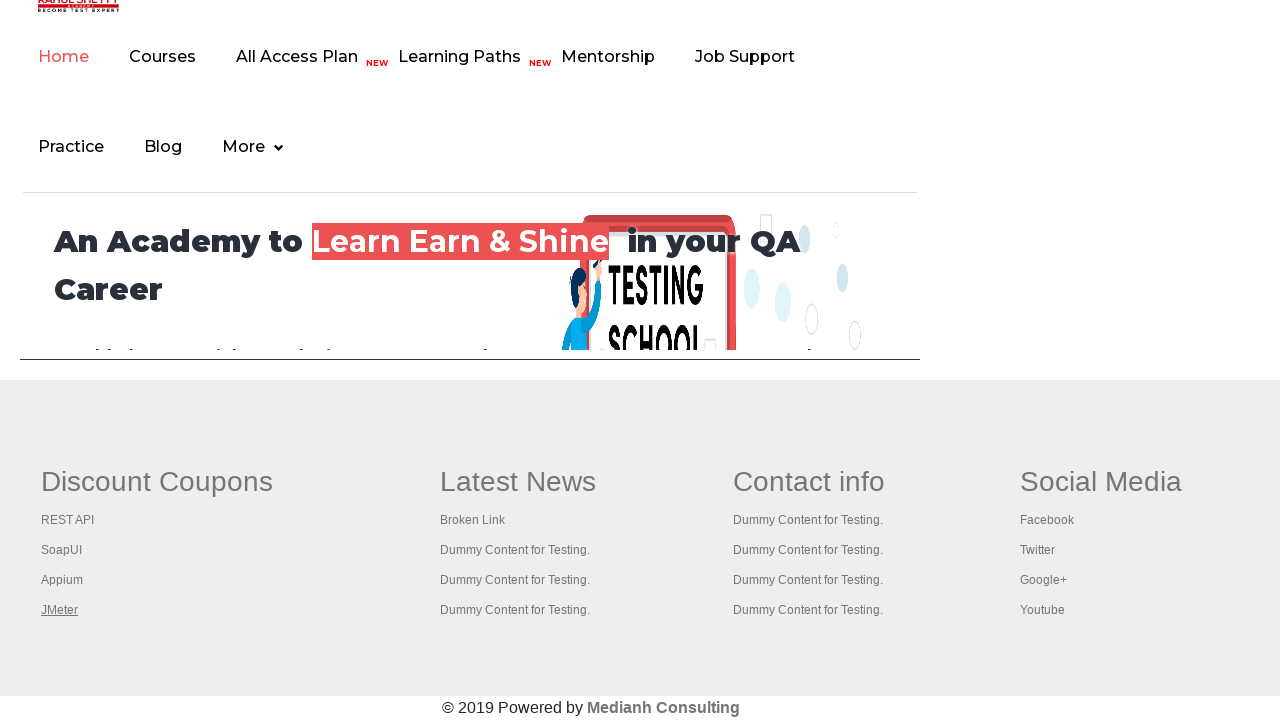

Brought opened page to front
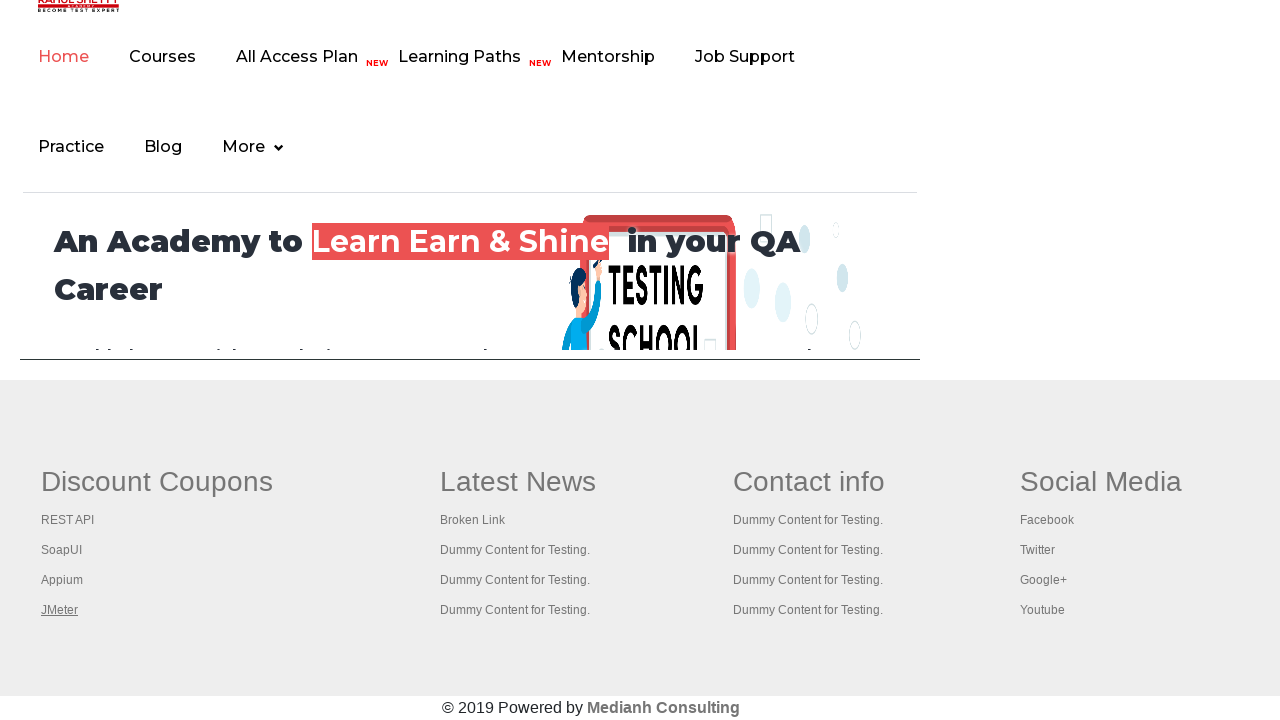

Verified page loaded with title: REST API Tutorial
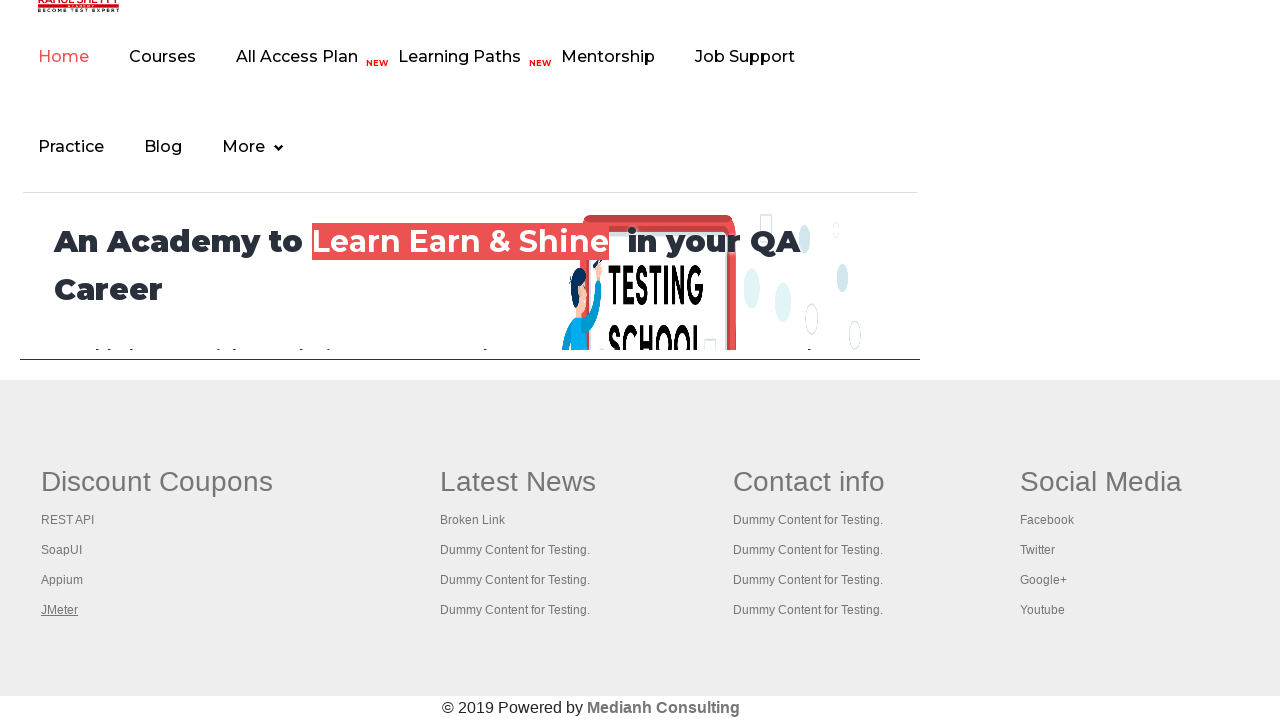

Brought opened page to front
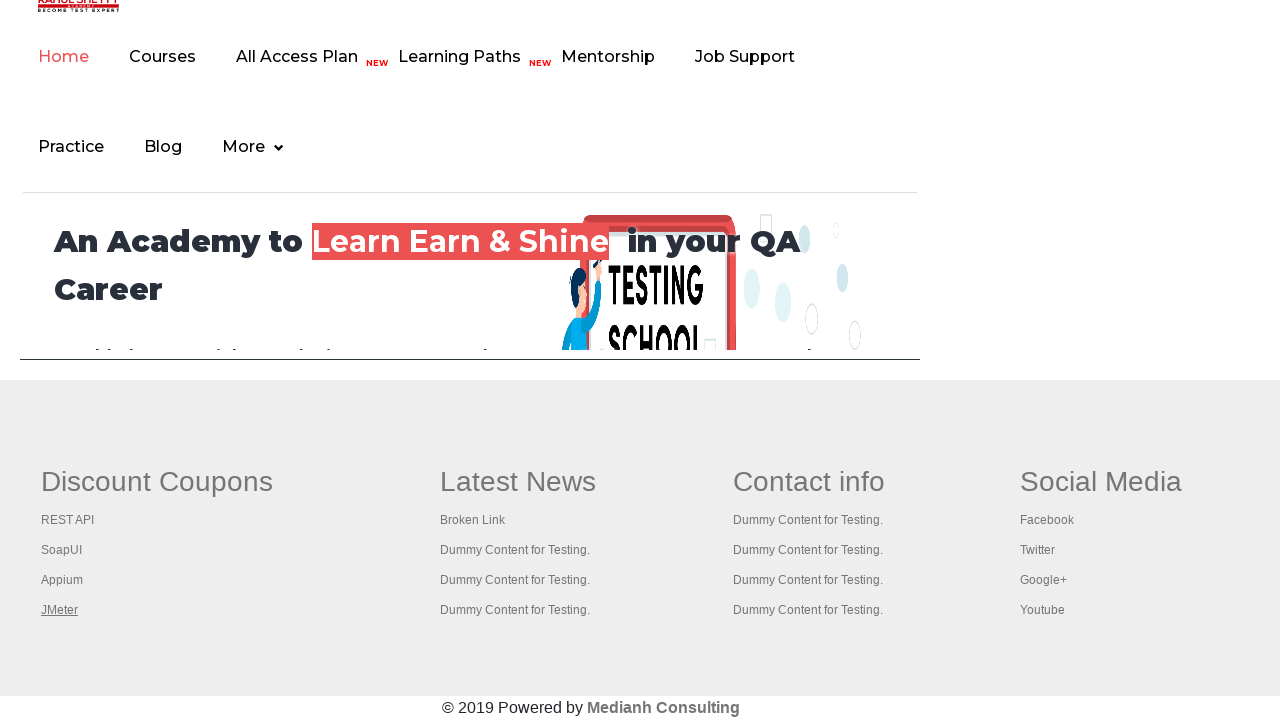

Verified page loaded with title: The World’s Most Popular API Testing Tool | SoapUI
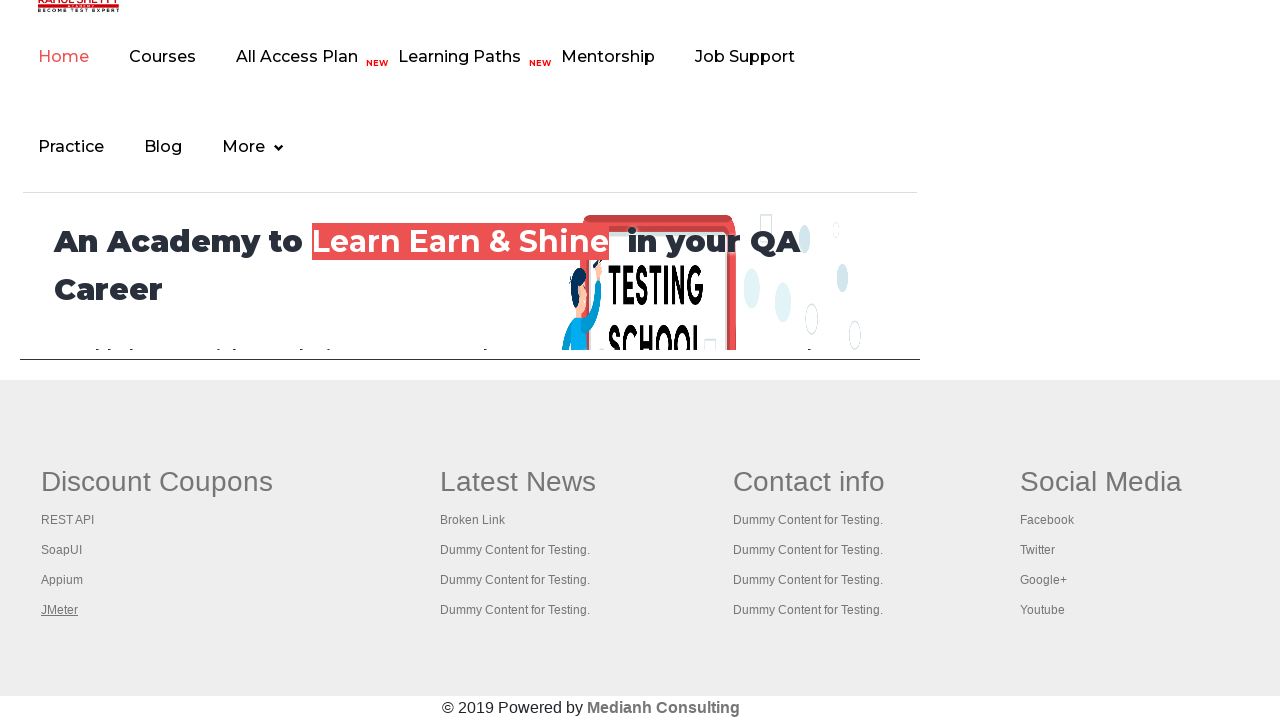

Brought opened page to front
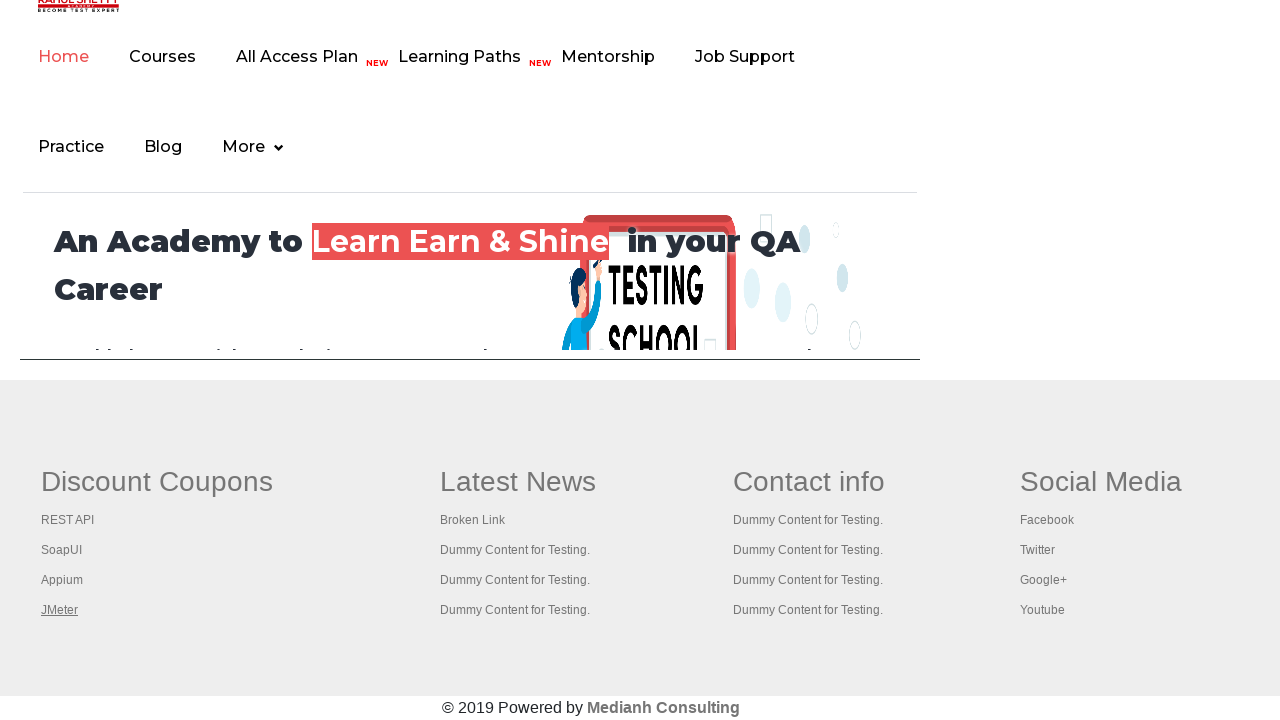

Verified page loaded with title: Appium tutorial for Mobile Apps testing | RahulShetty Academy | Rahul
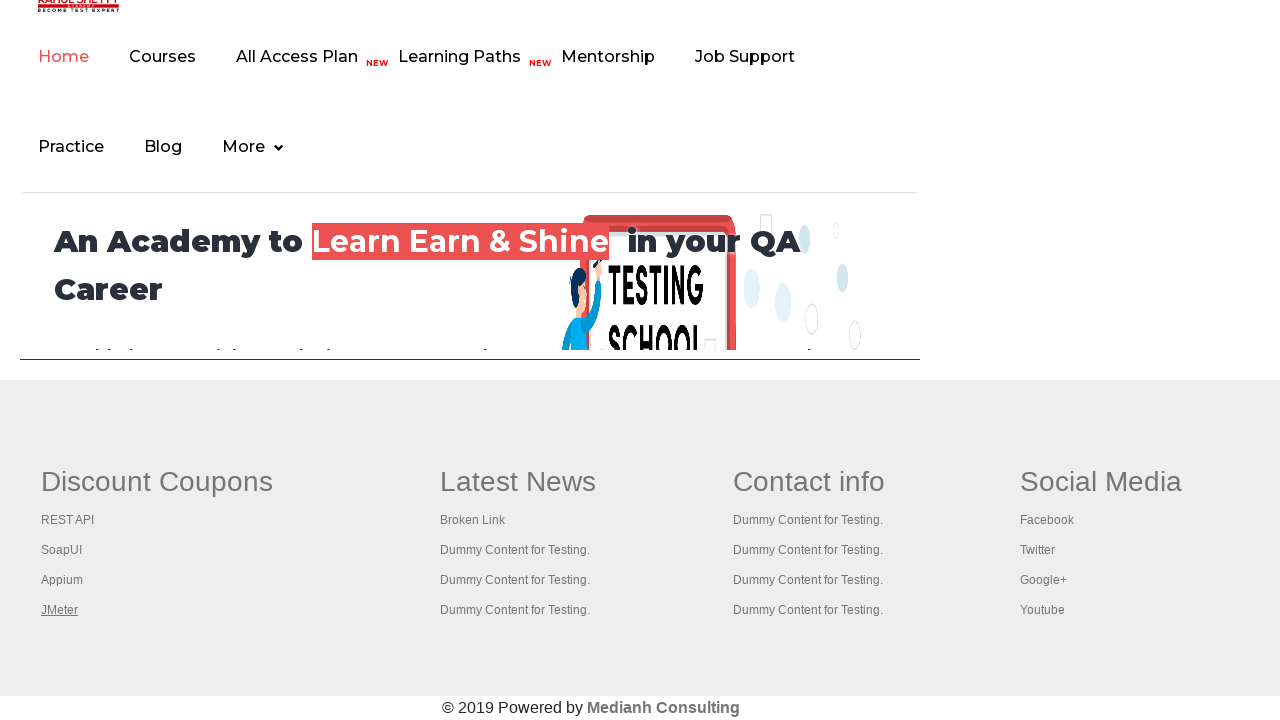

Brought opened page to front
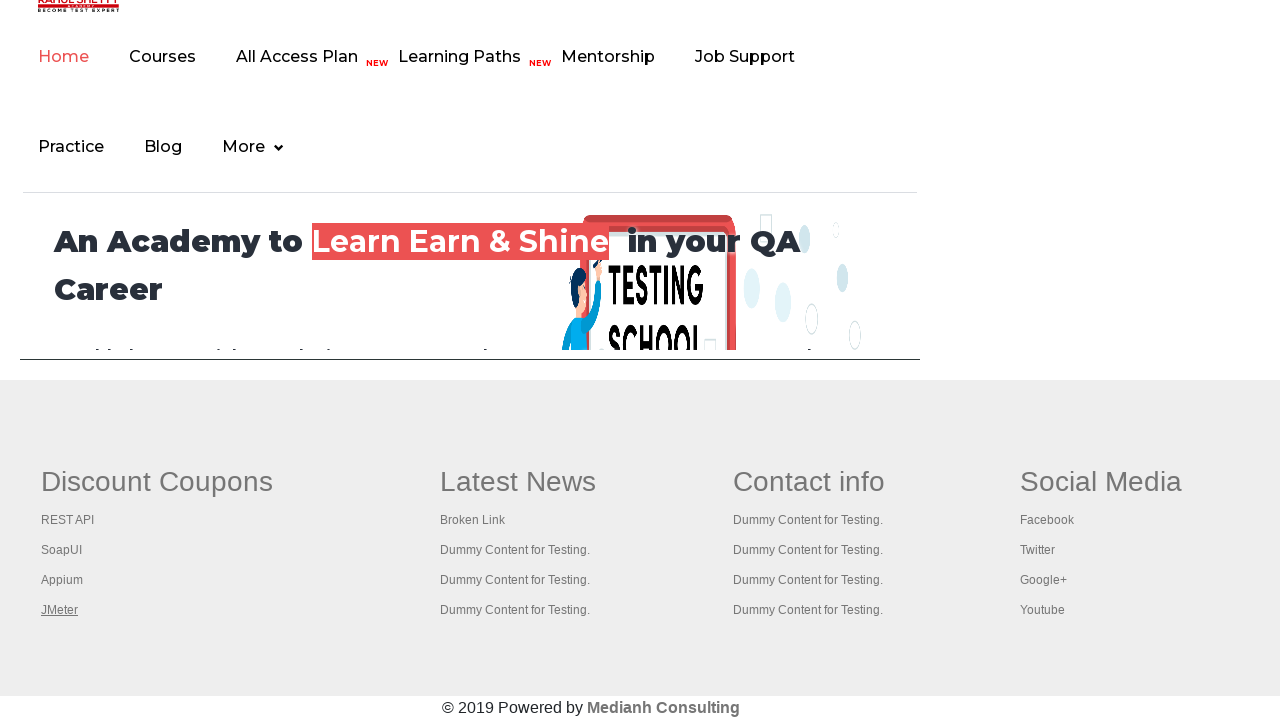

Verified page loaded with title: Apache JMeter - Apache JMeter™
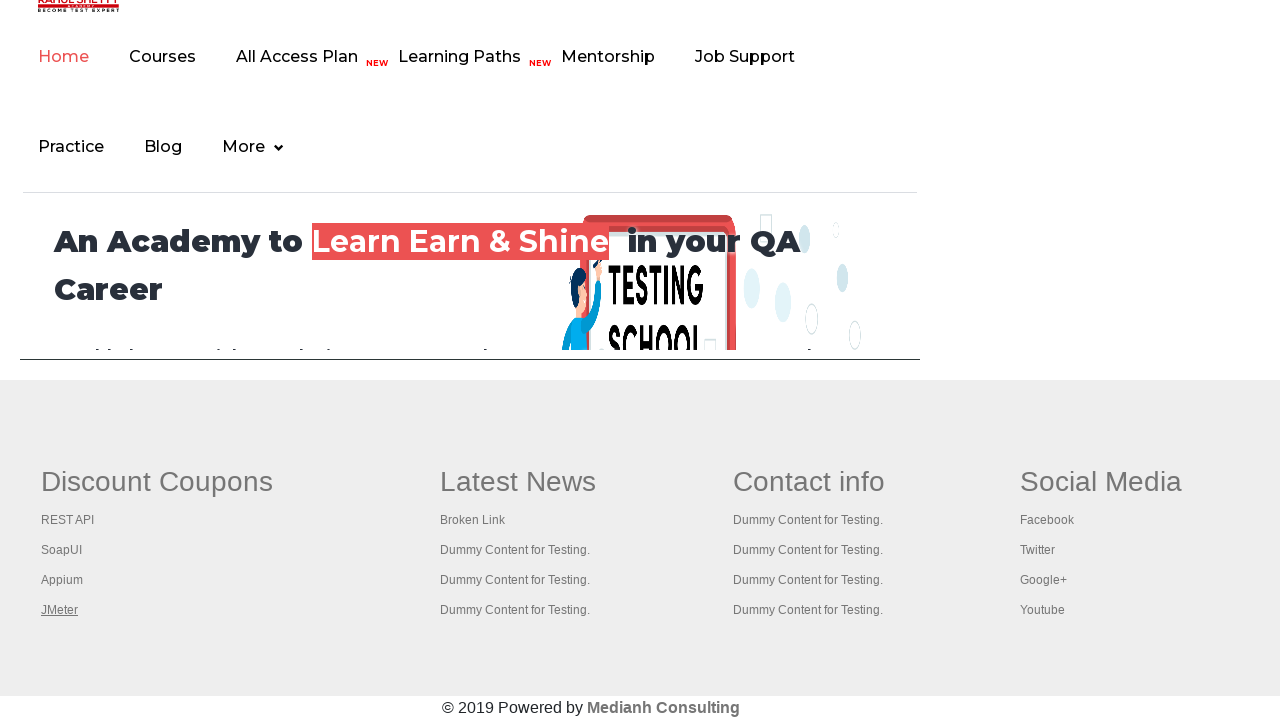

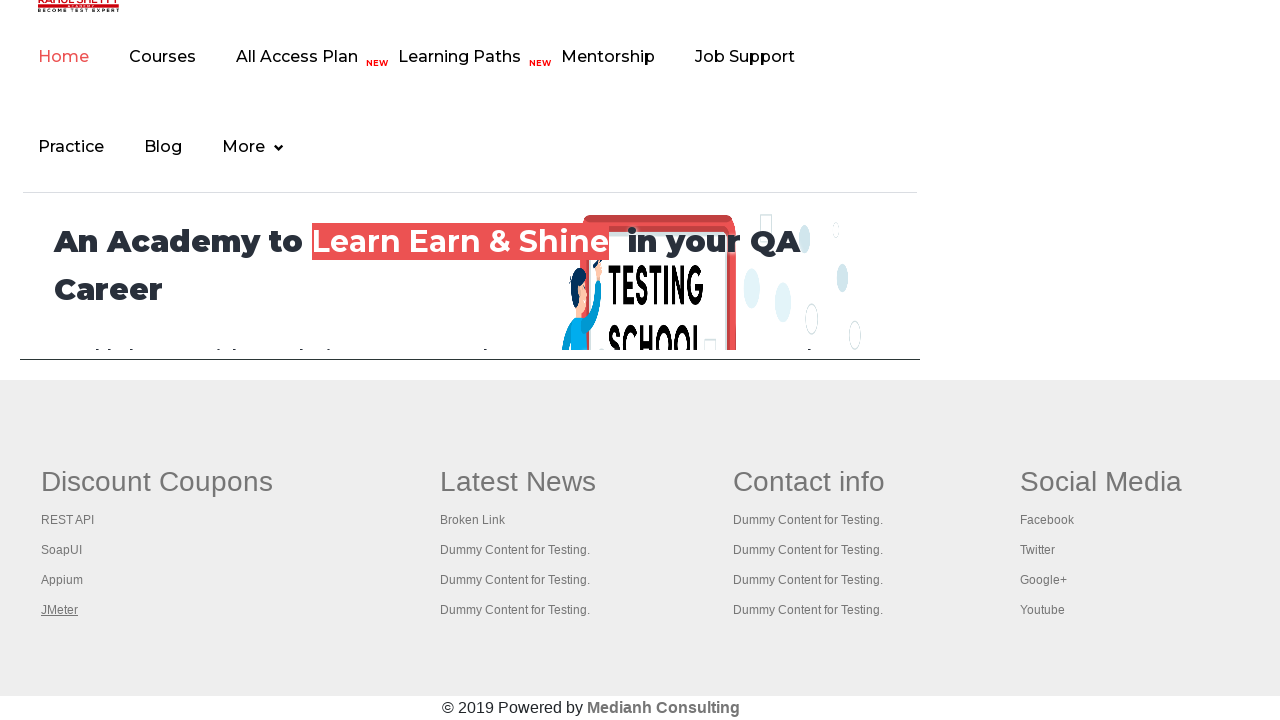